Tests form field interaction and double-click functionality on a test automation practice page by clearing and filling text fields, then double-clicking a button to copy text between fields.

Starting URL: http://testautomationpractice.blogspot.com/

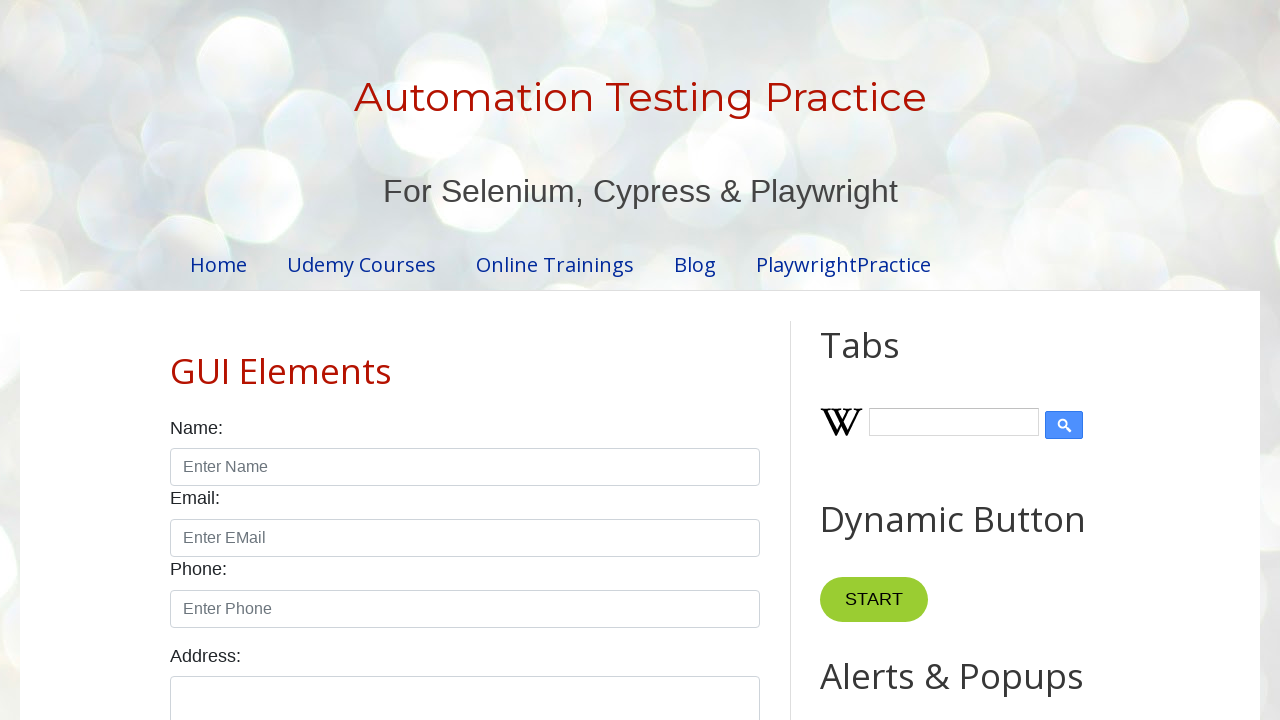

Scrolled down the page by 500 pixels
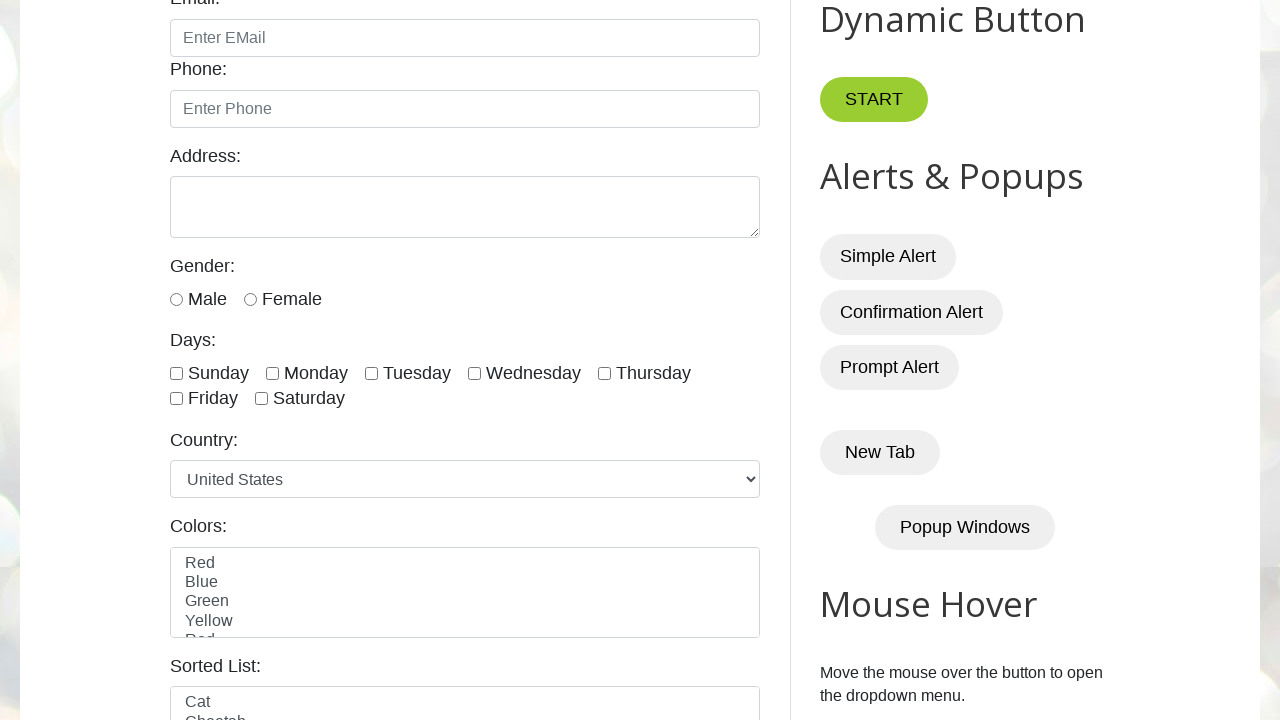

Cleared the first text field on #field1
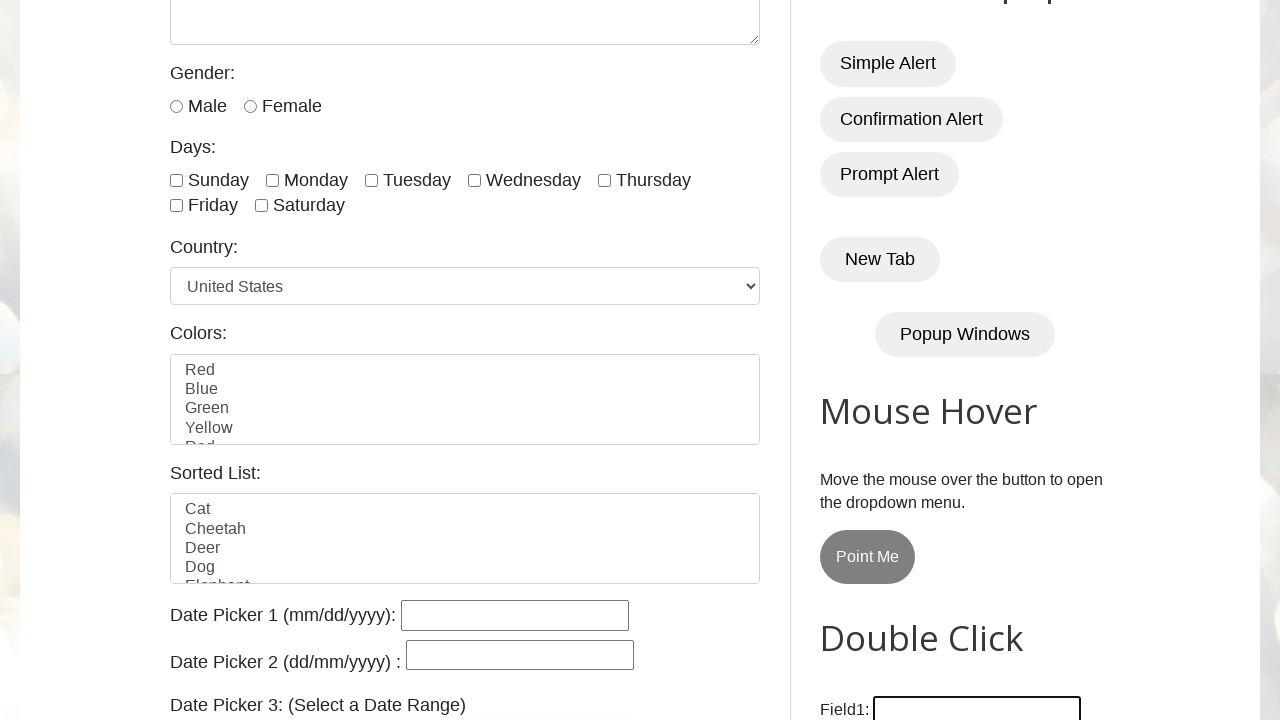

Filled the first text field with 'hii' on #field1
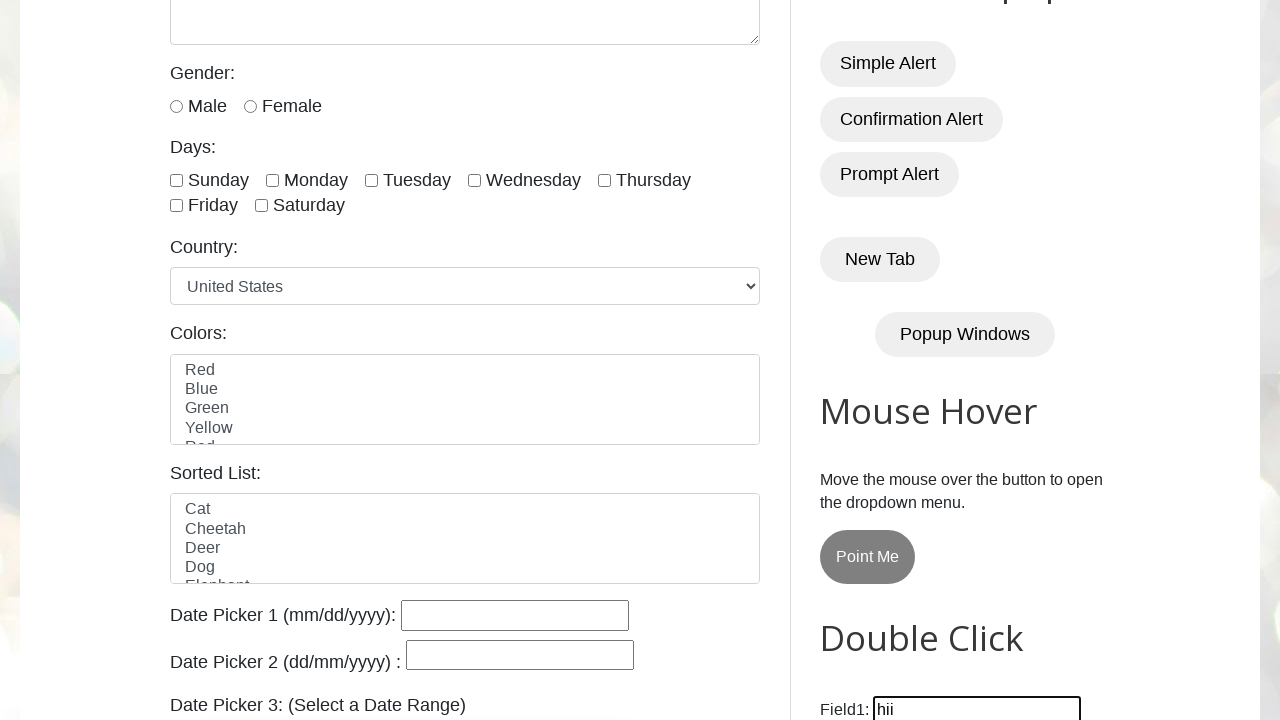

Cleared the second text field on #field2
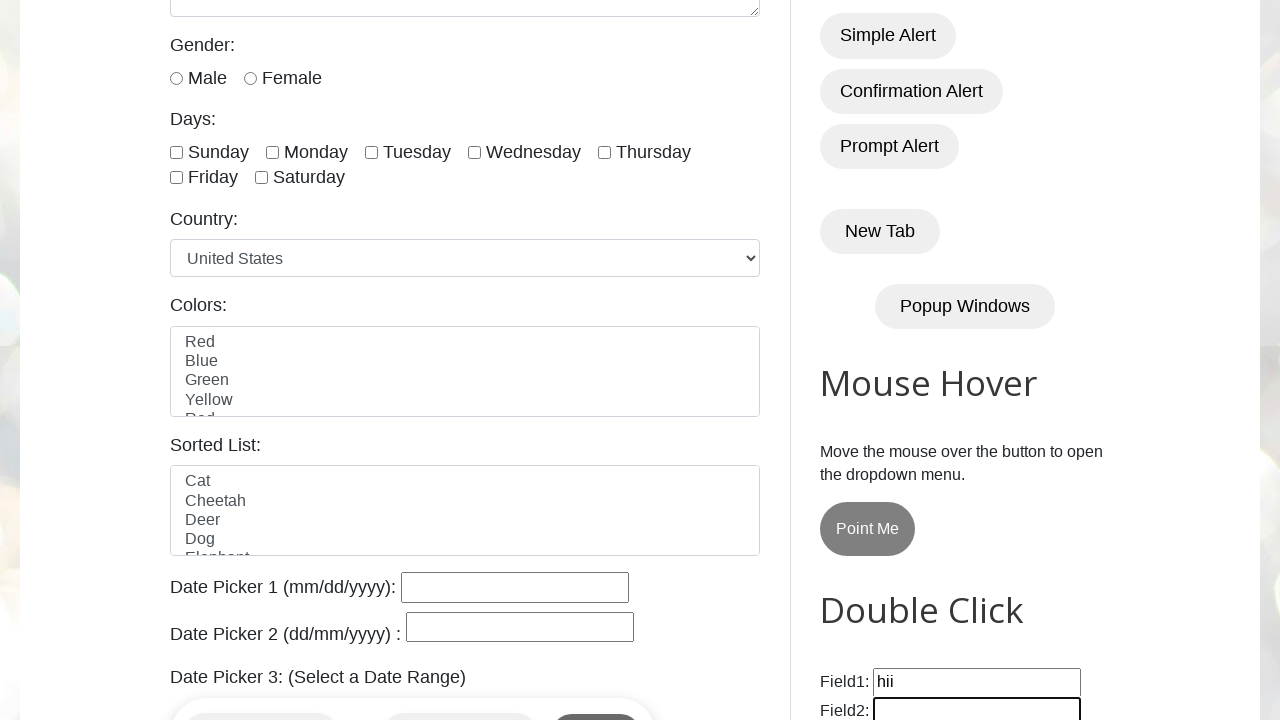

Located the copy button
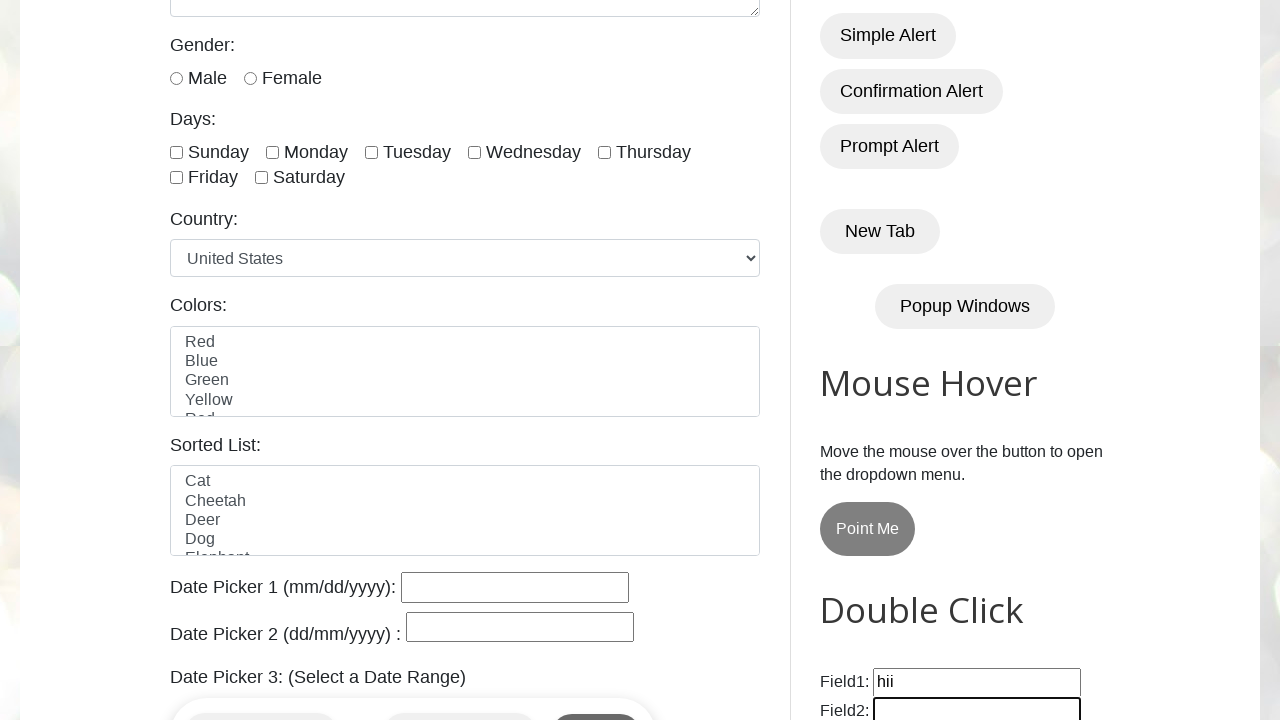

Double-clicked the button to copy text from field1 to field2 at (885, 360) on xpath=//*[@id='HTML10']/div[1]/button
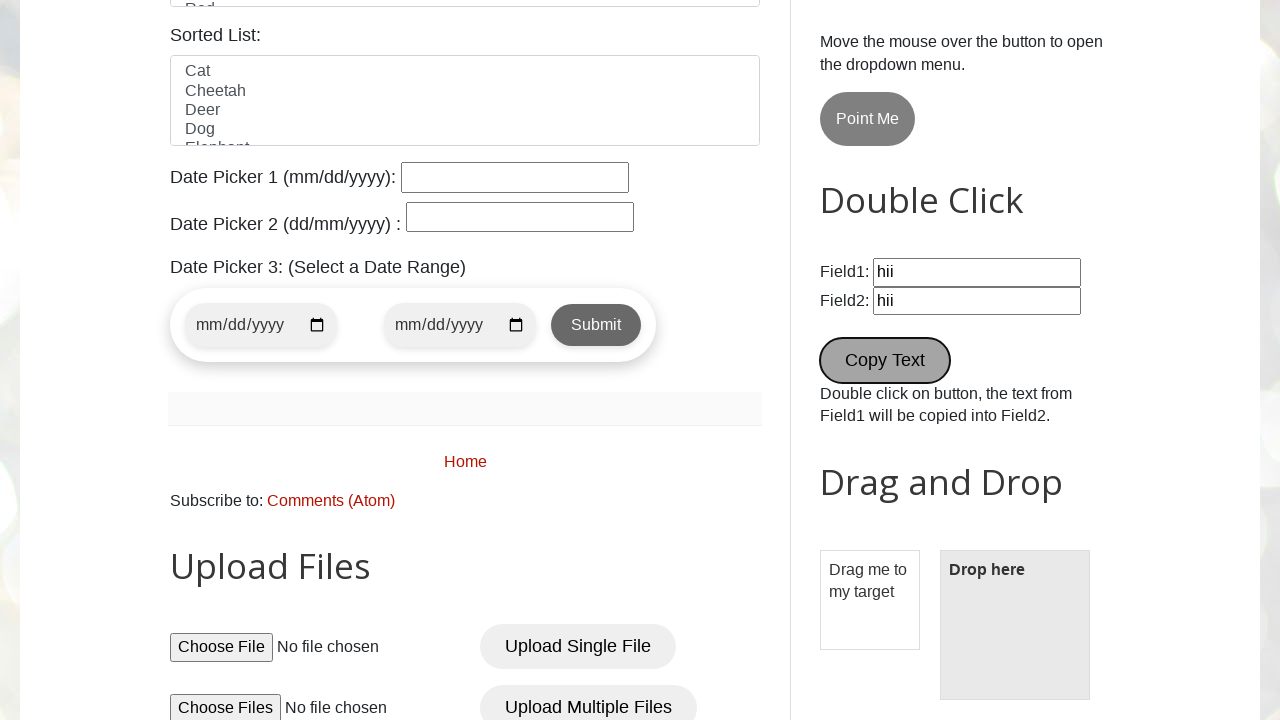

Waited 1 second for the copy action to complete
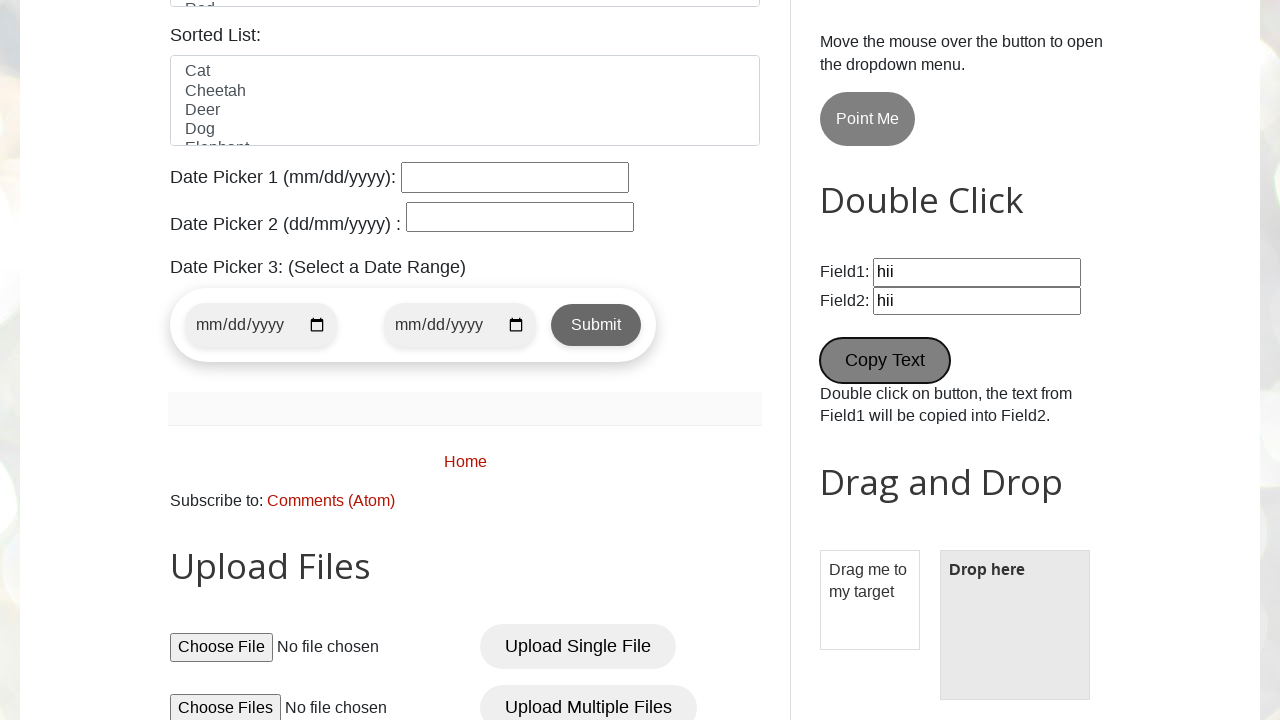

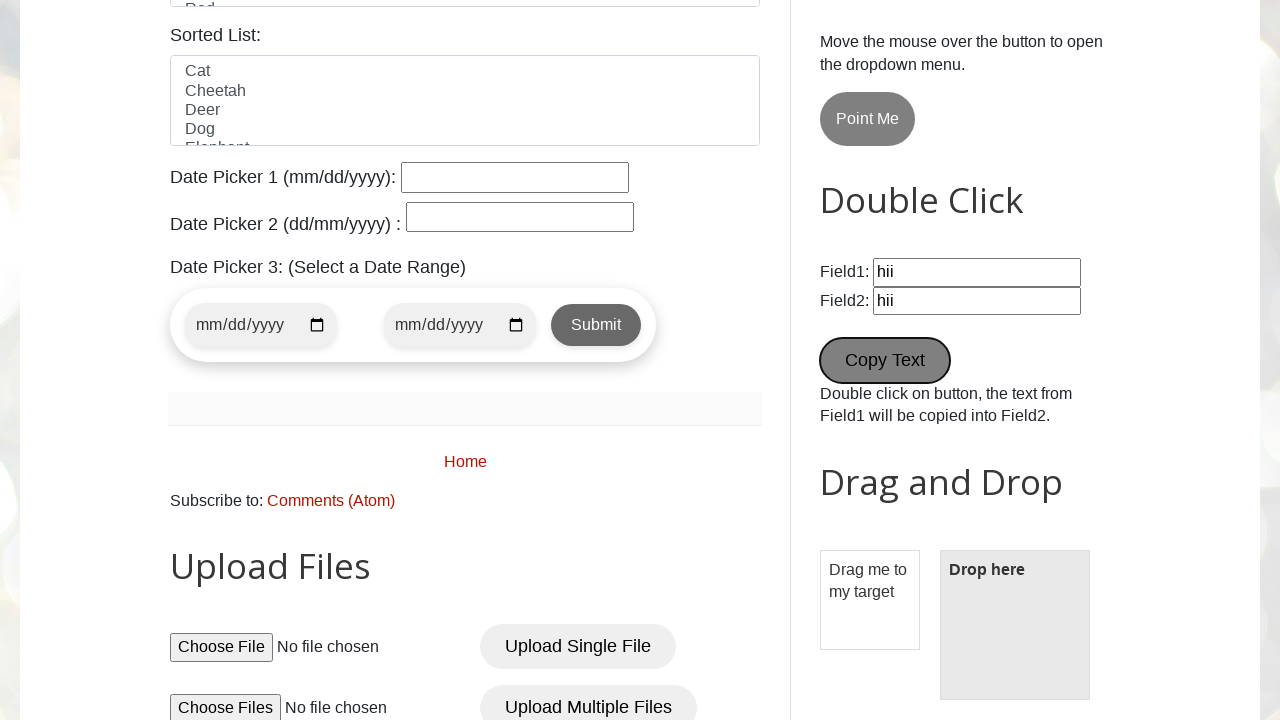